Tests a web form by entering text into a text box, submitting the form, and verifying the success message is displayed

Starting URL: https://www.selenium.dev/selenium/web/web-form.html

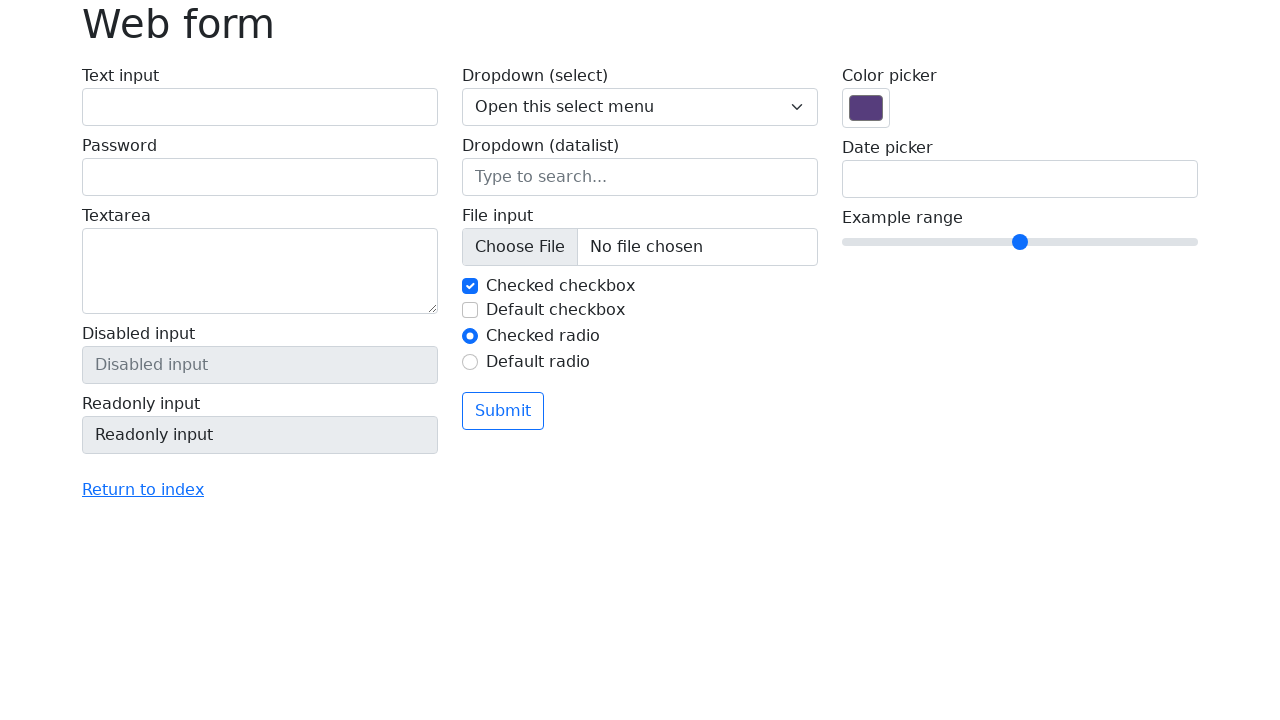

Verified page title is 'Web form'
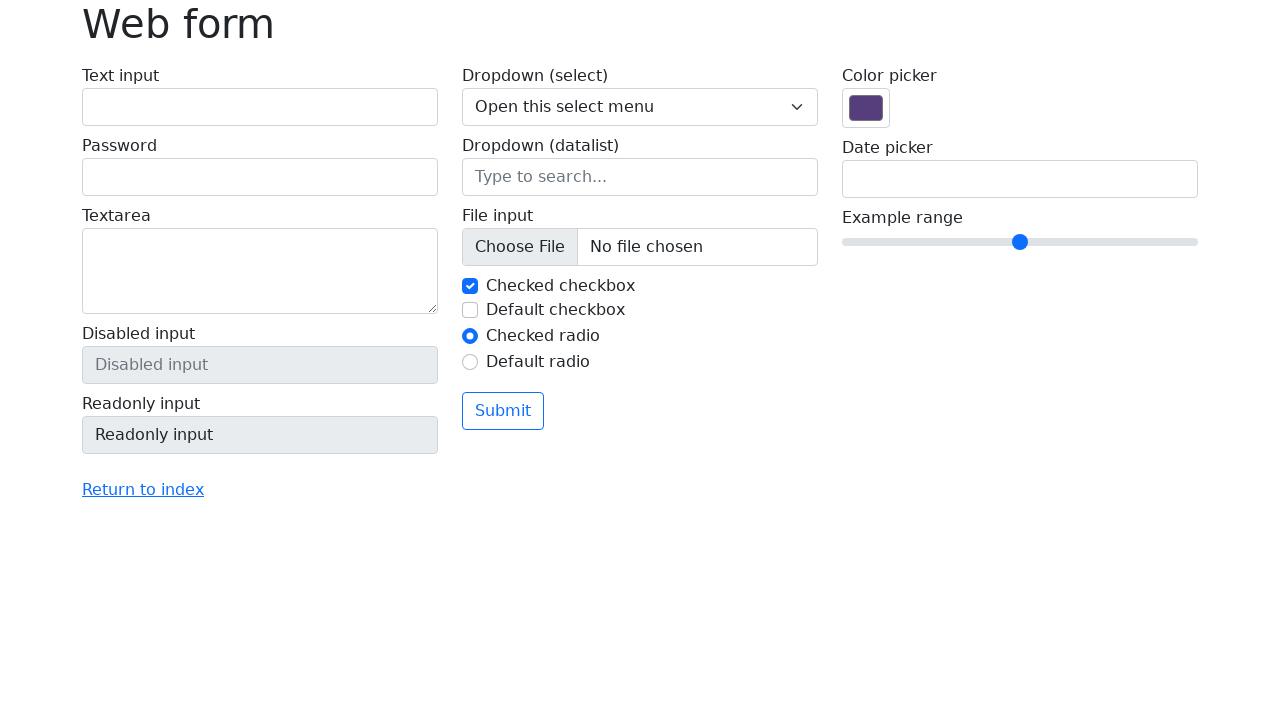

Entered 'Selenium' into the text box on input[name='my-text']
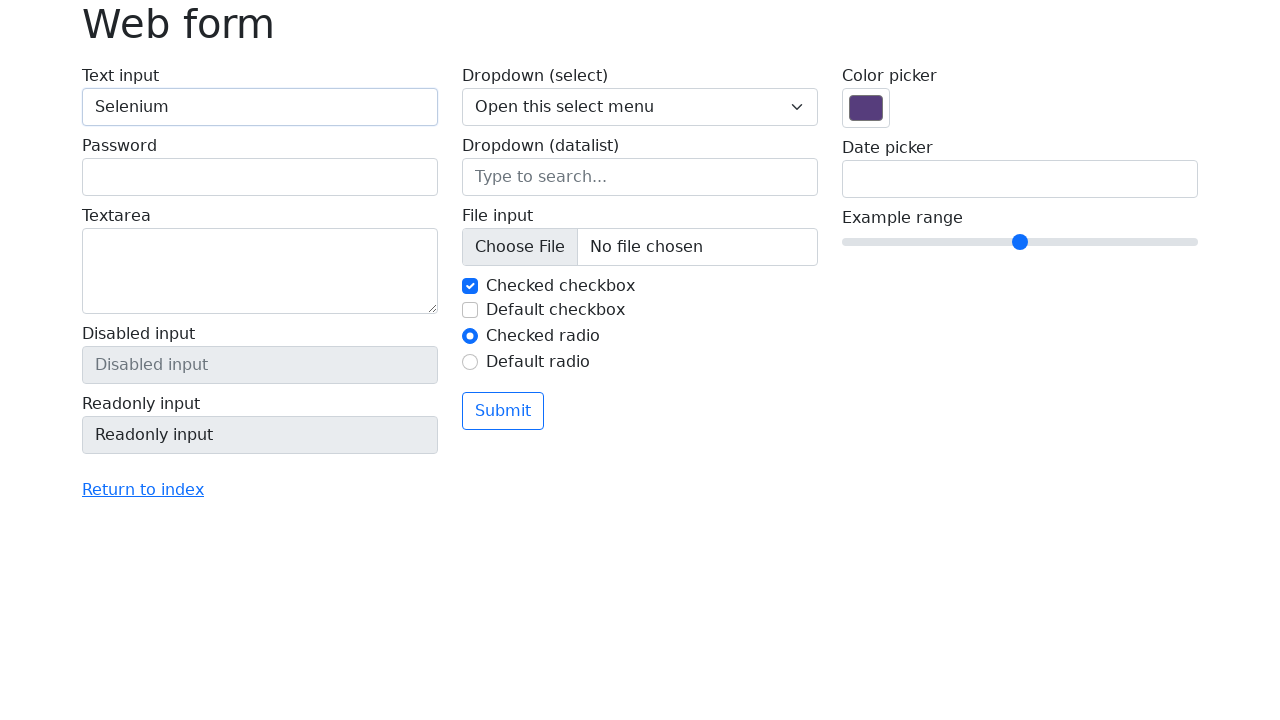

Clicked the submit button at (503, 411) on button
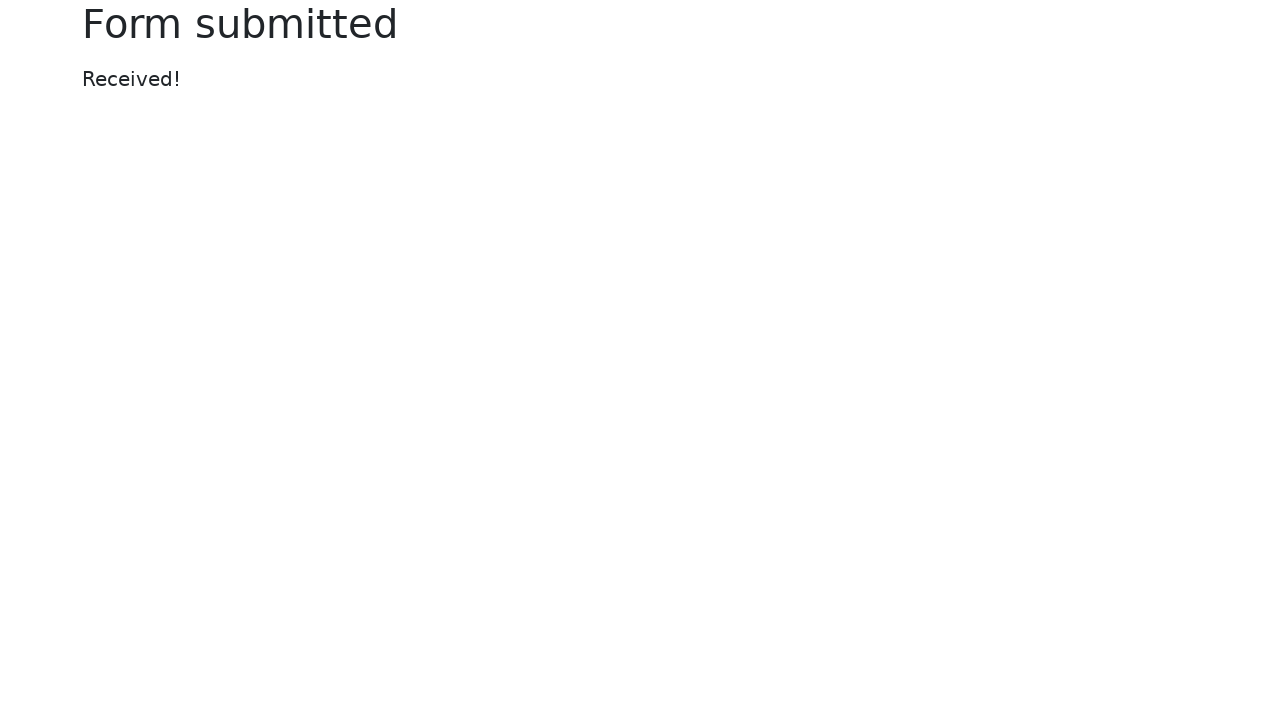

Success message element loaded
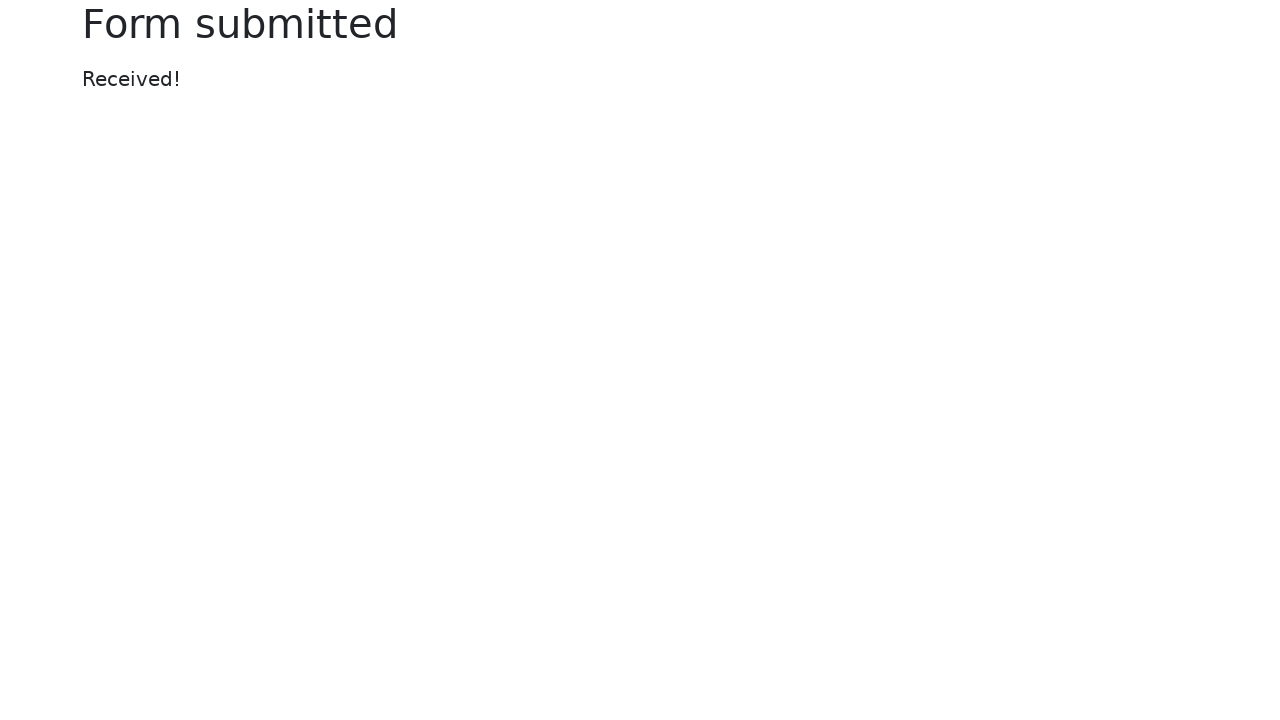

Verified success message displays 'Received!'
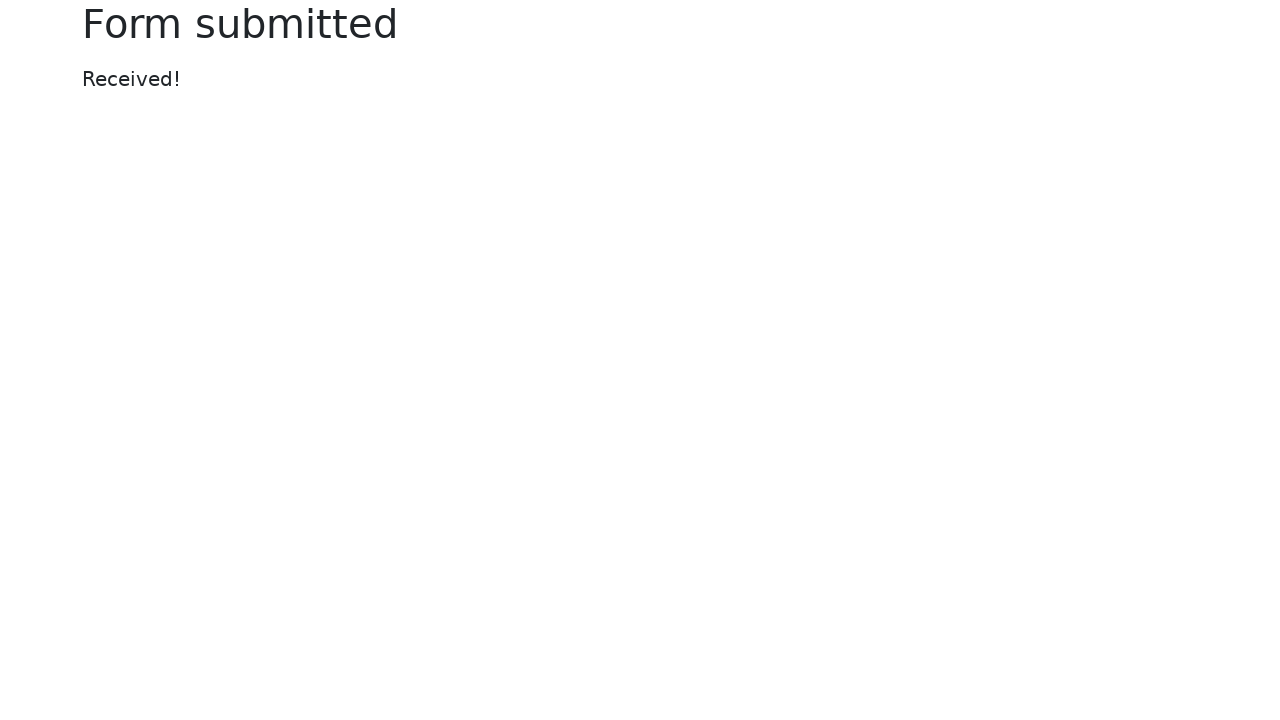

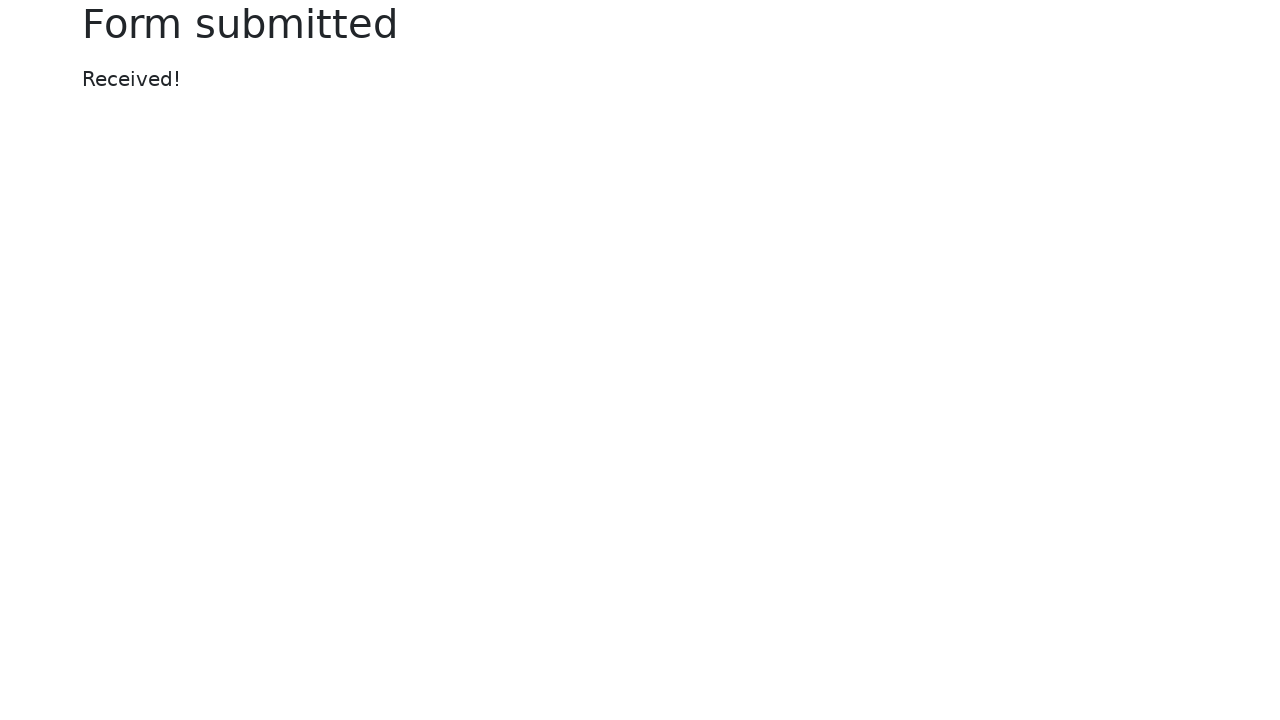